Tests a payment form by entering a payment amount and submitting the form to verify successful payment processing

Starting URL: https://training-support.net/complex-forms/simple-payment

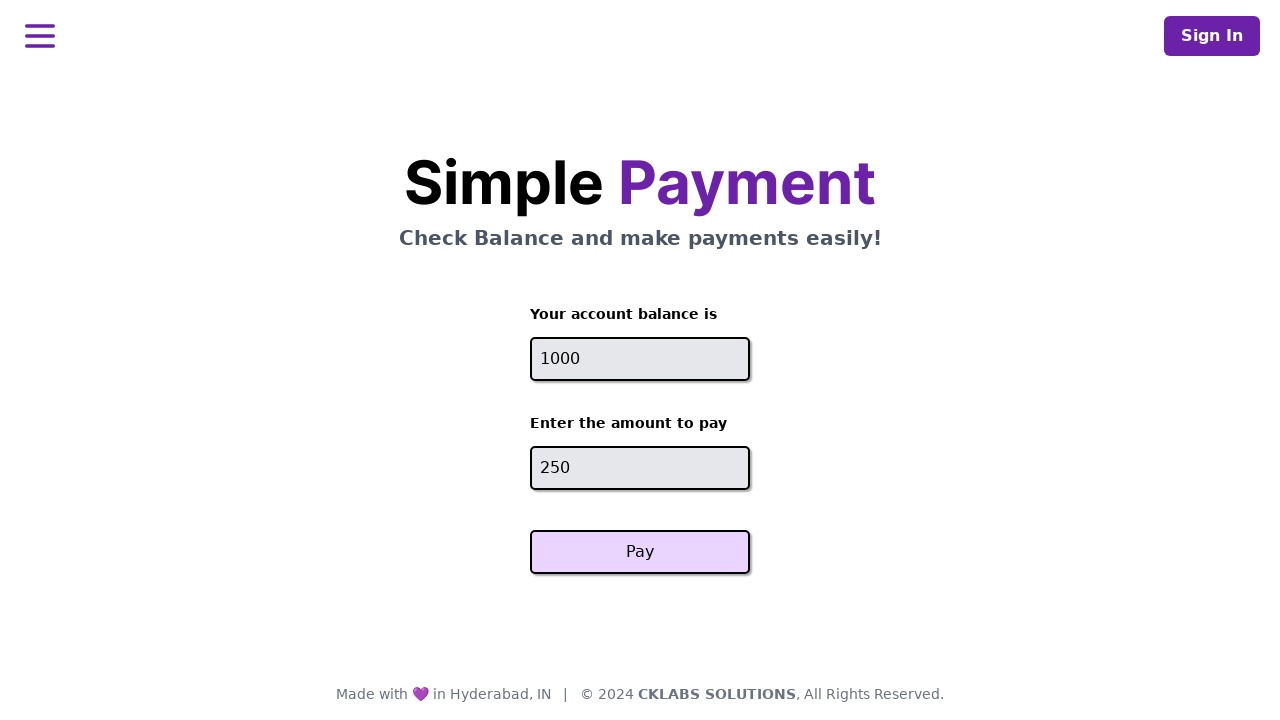

Retrieved initial account balance
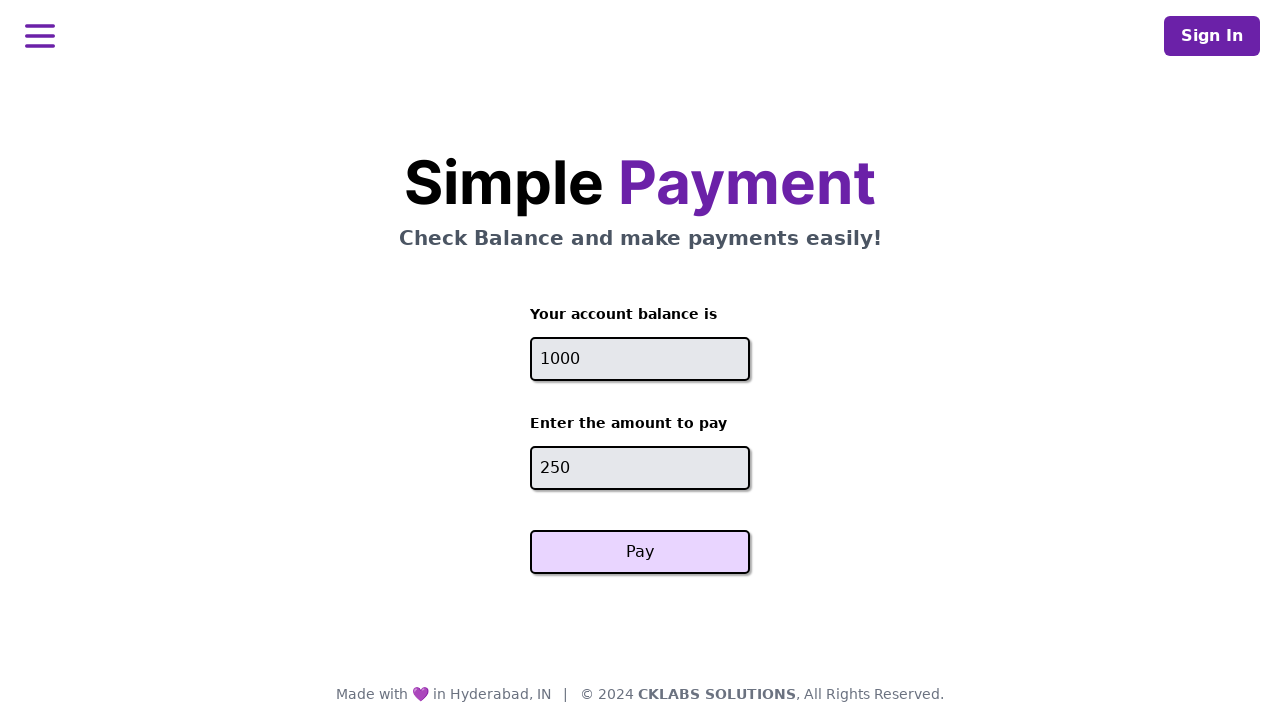

Cleared payment amount field on #paymentAmount
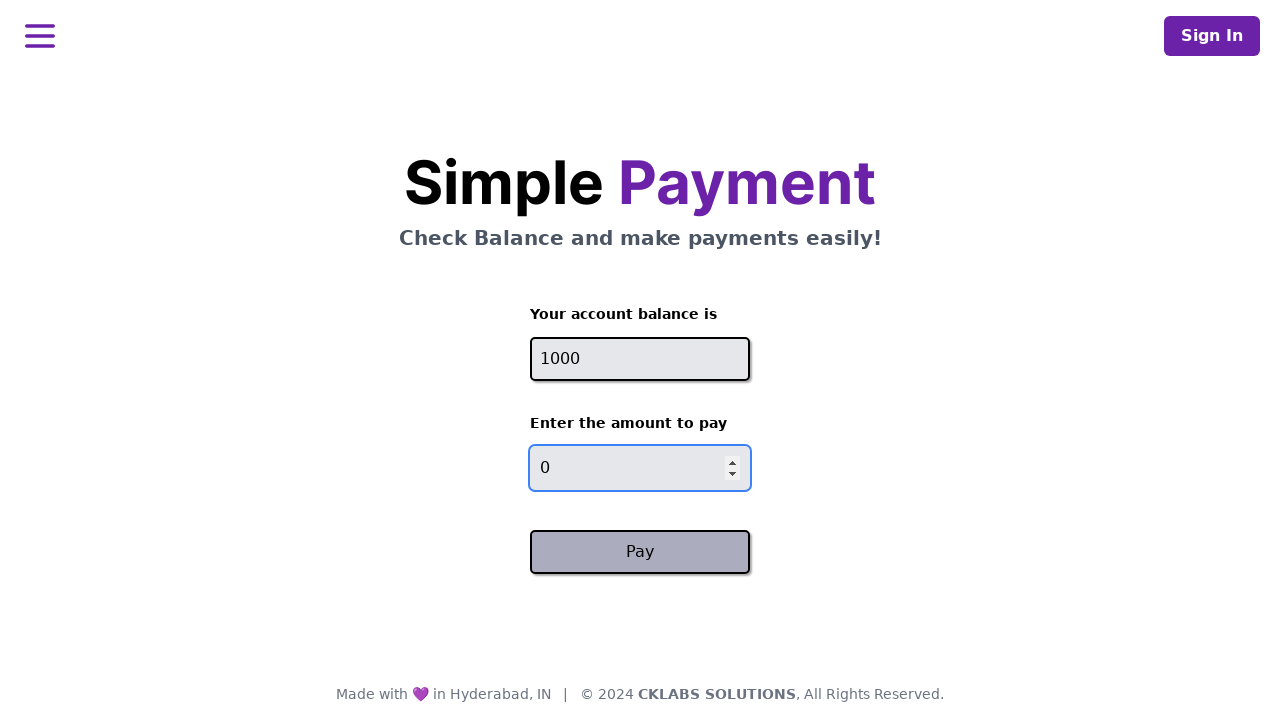

Entered payment amount of 575 on #paymentAmount
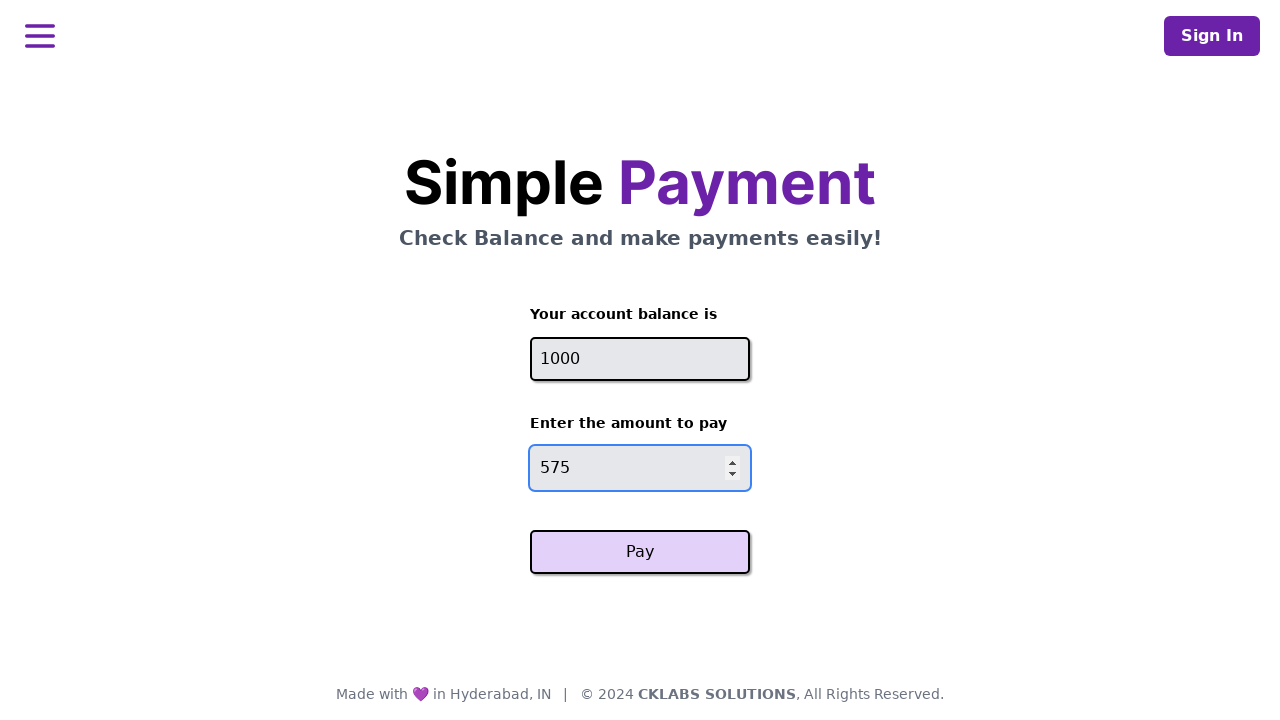

Clicked Pay button to submit payment form at (640, 552) on button:has-text('Pay')
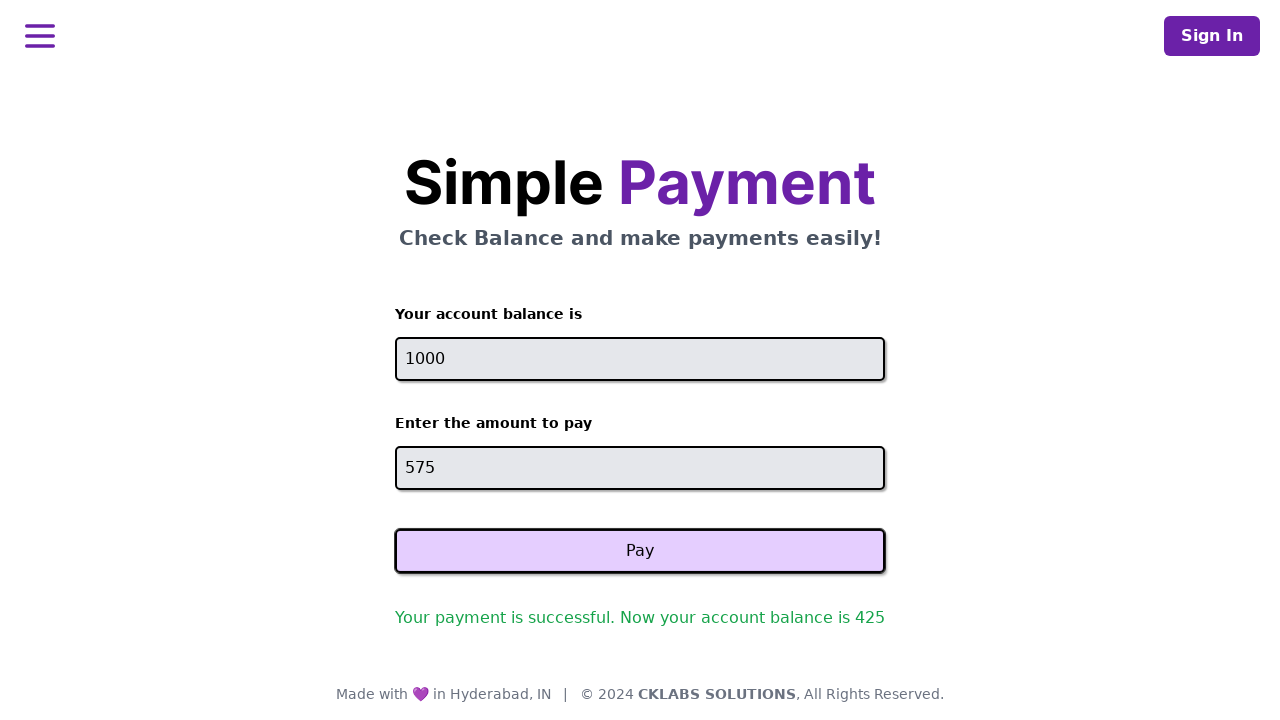

Payment success message appeared, confirming successful payment processing
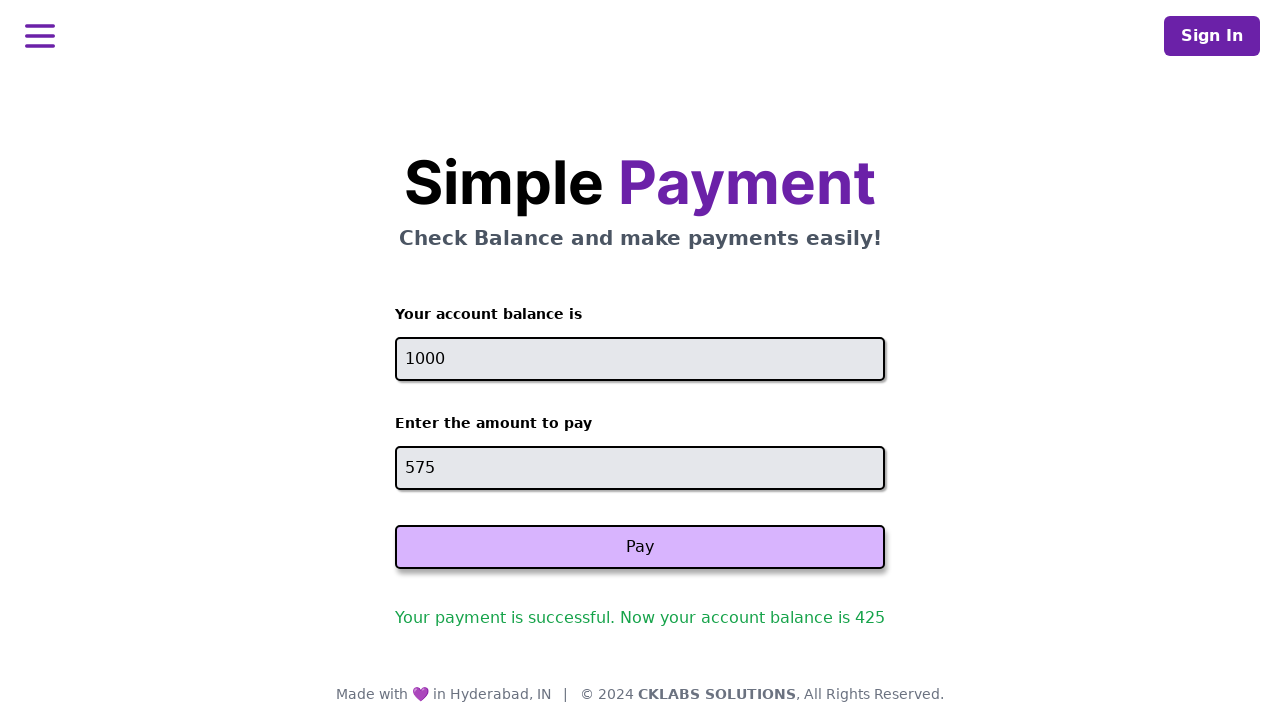

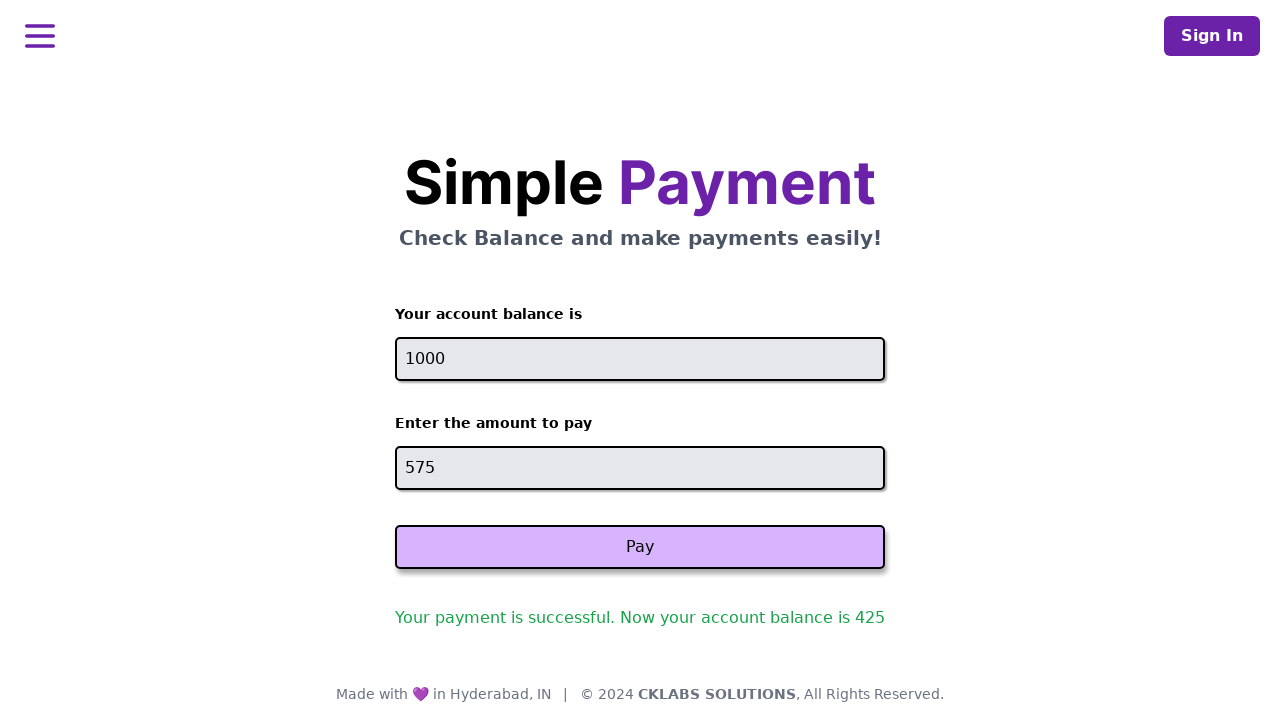